Tests form field validation by filling required fields, submitting, then selecting gender and verifying field border colors change to indicate valid state

Starting URL: https://demoqa.com/forms

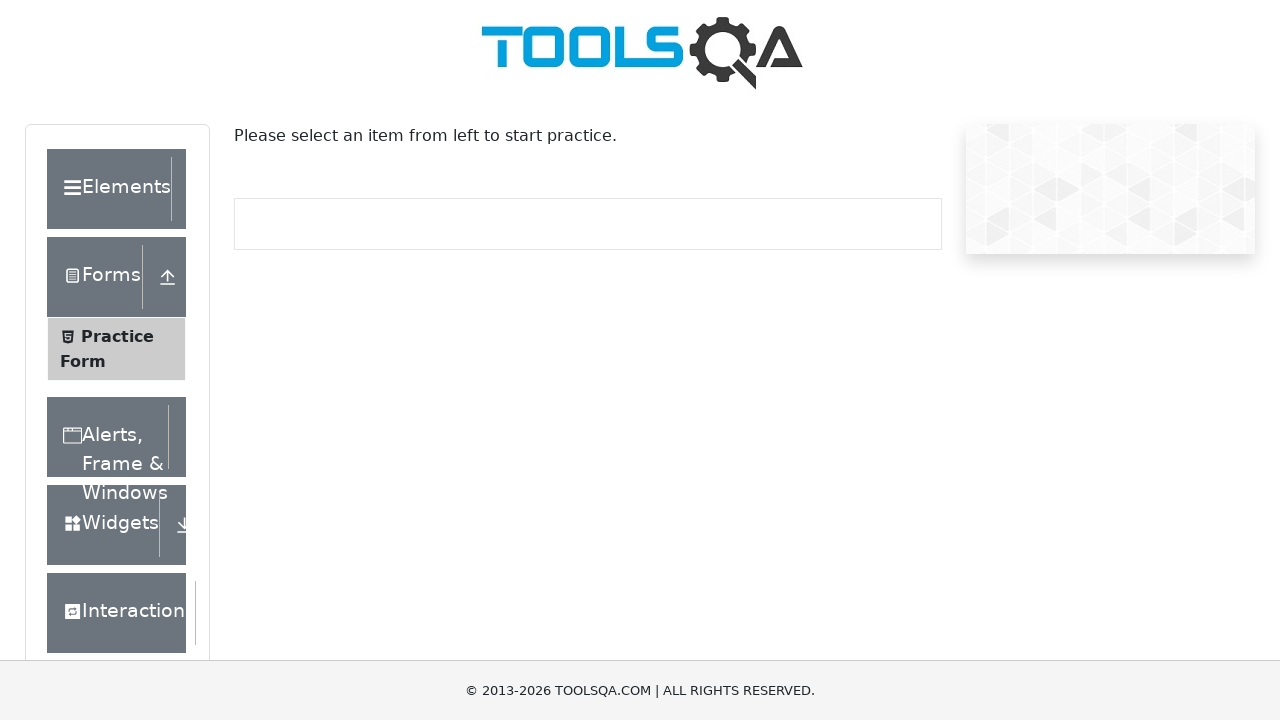

Clicked on Practice Form menu item at (117, 336) on xpath=//span[text()='Practice Form']
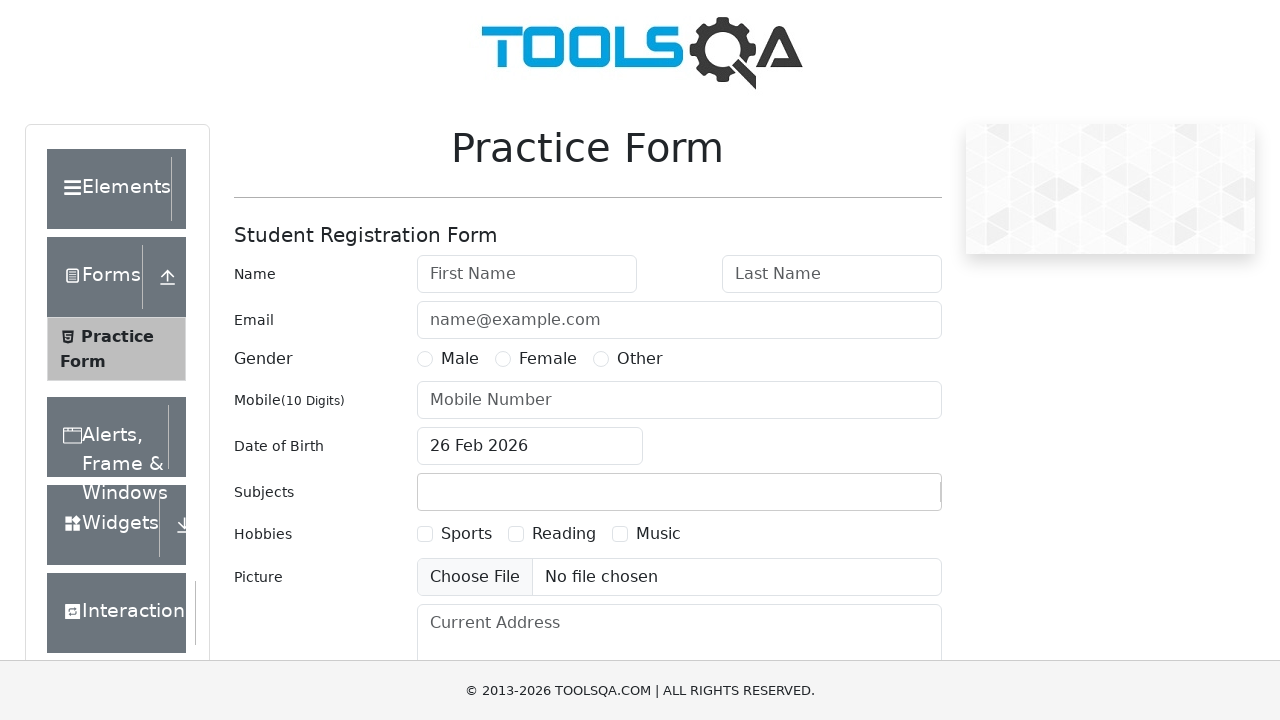

Filled first name field with 'Olesya' on #firstName
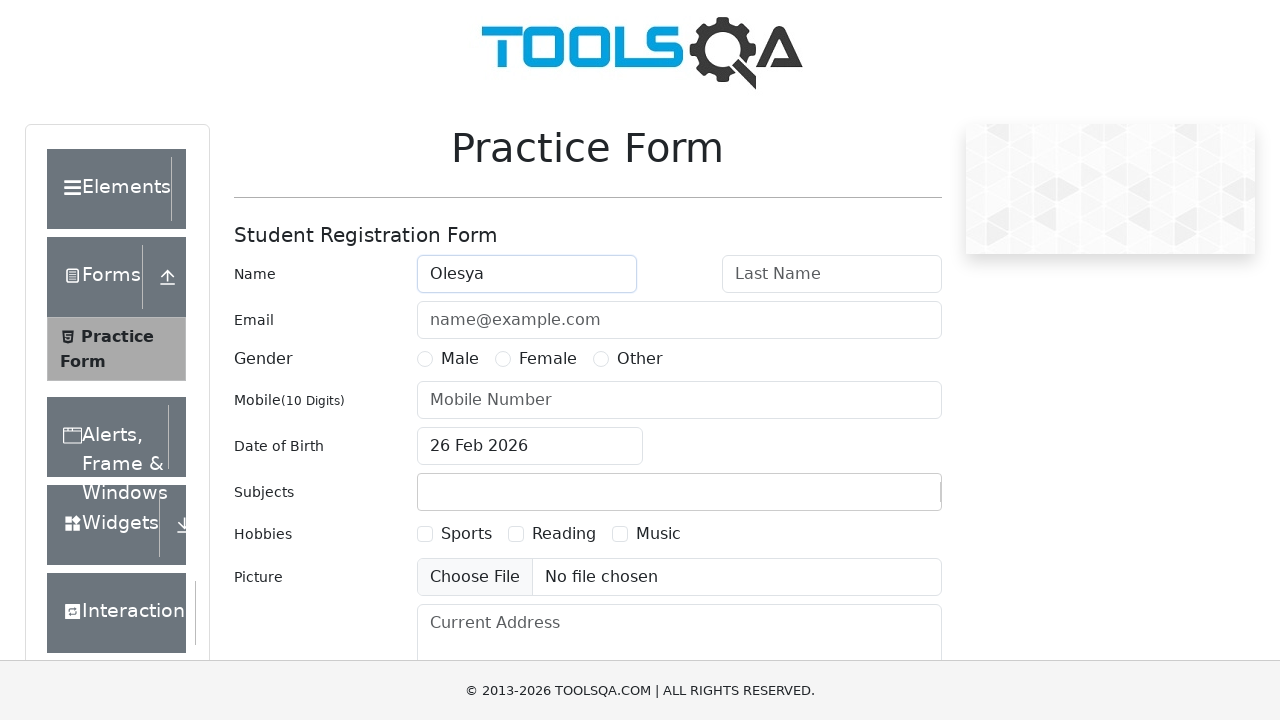

Filled last name field with 'Kim' on #lastName
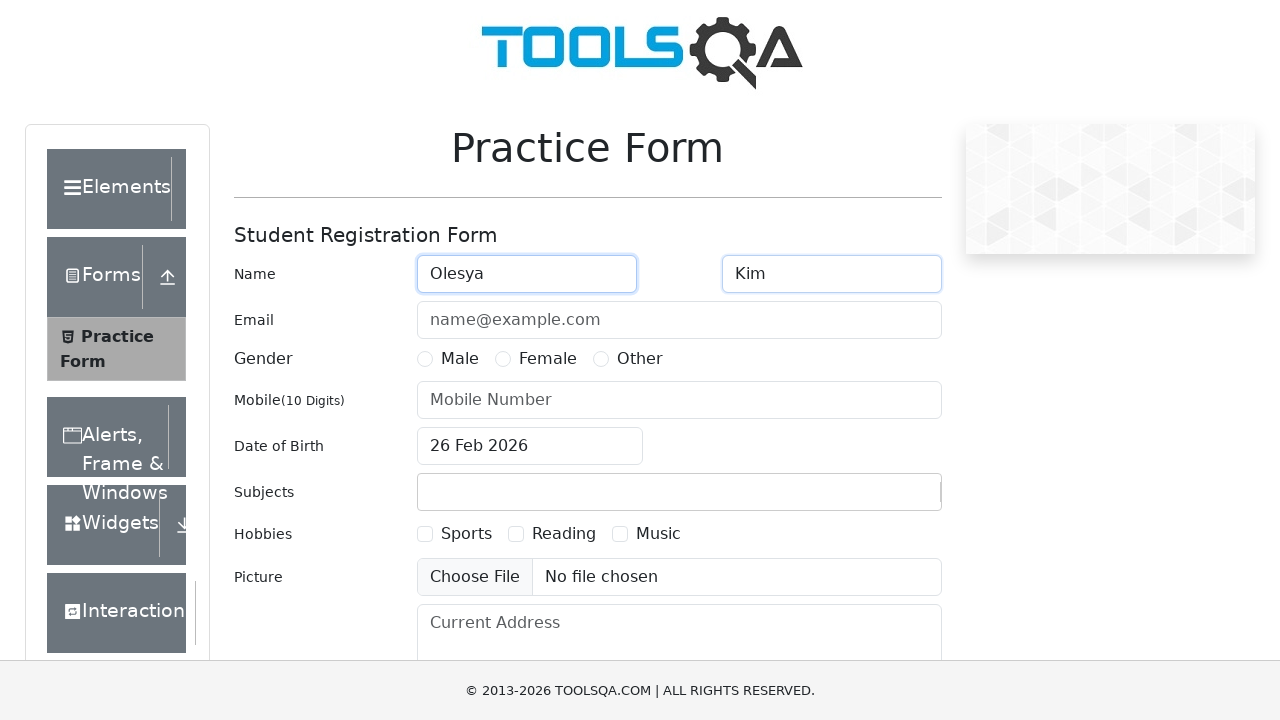

Filled user number field with '9223334411' on #userNumber
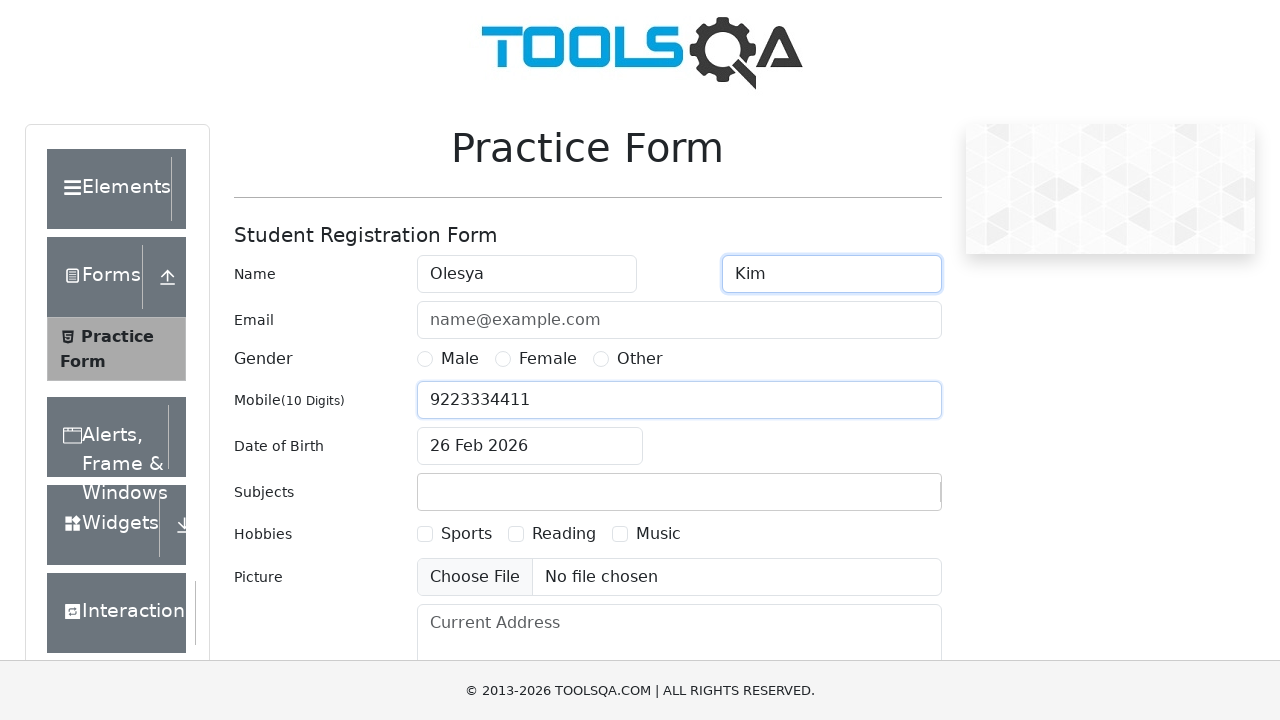

Scrolled submit button into view
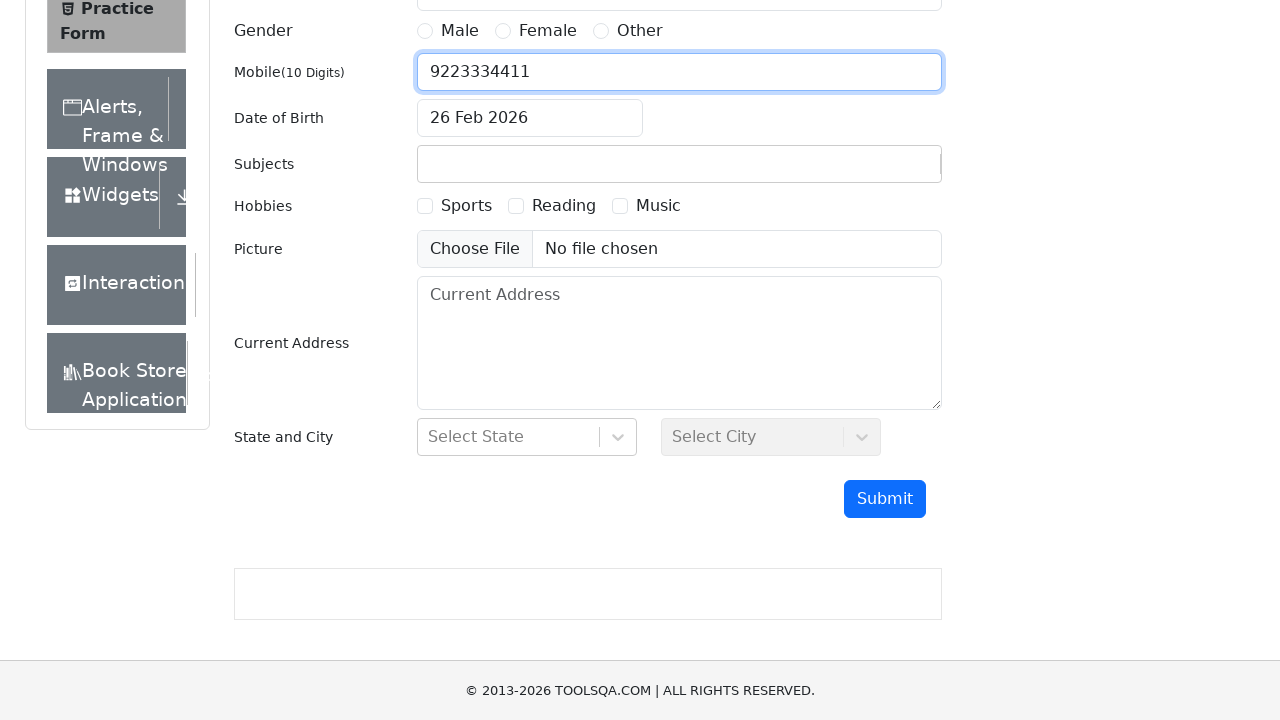

Clicked submit button to attempt form submission at (885, 499) on #submit
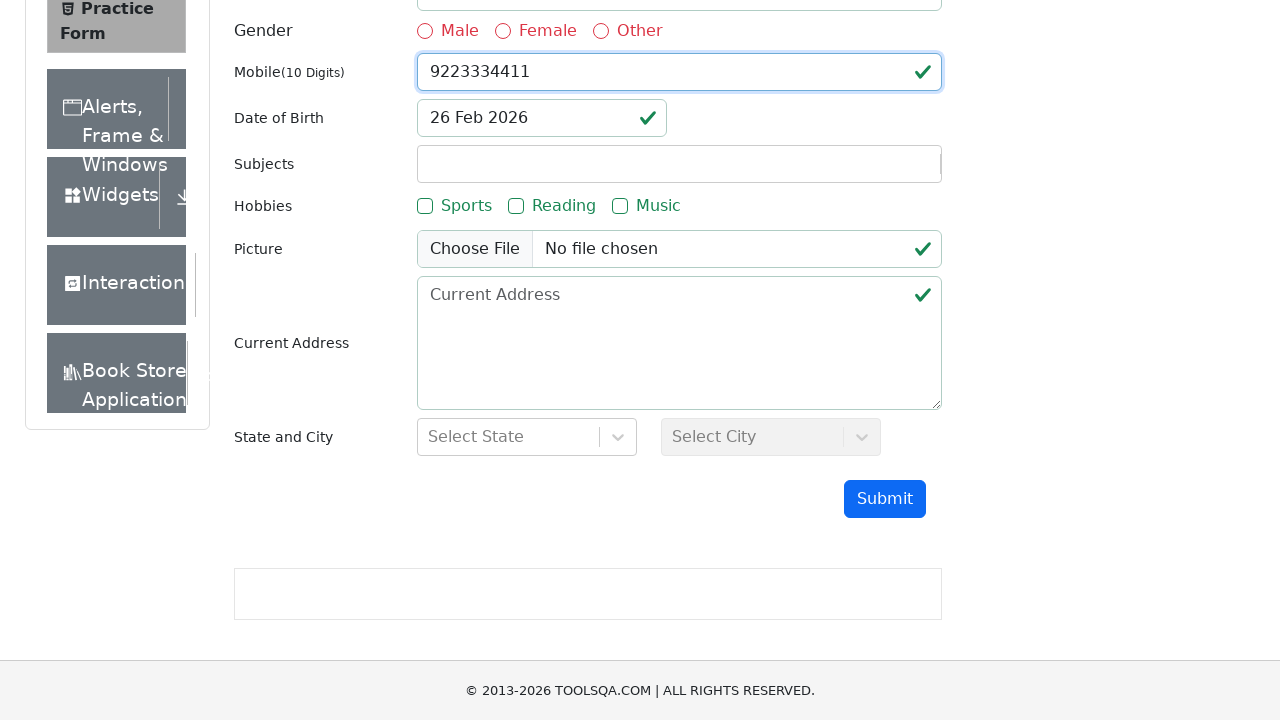

Selected Female gender option at (548, 31) on xpath=//label[text()='Female']
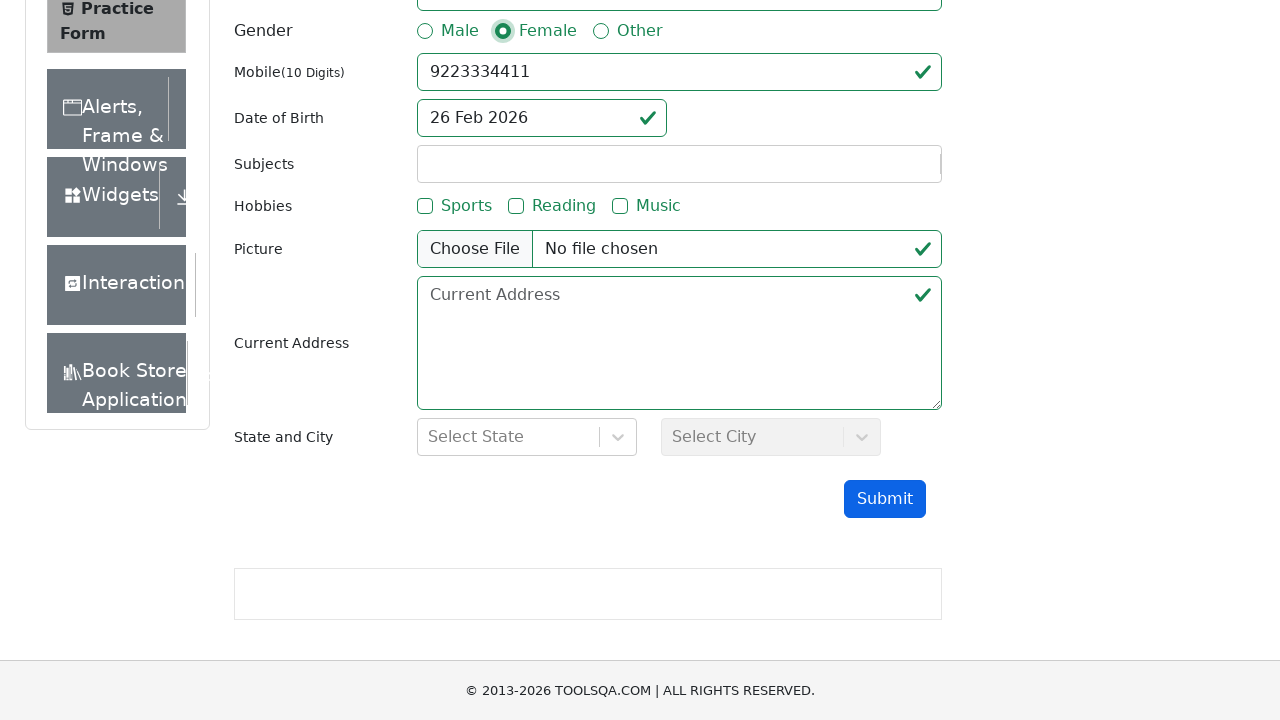

Verified last name field border color changed to indicate valid state
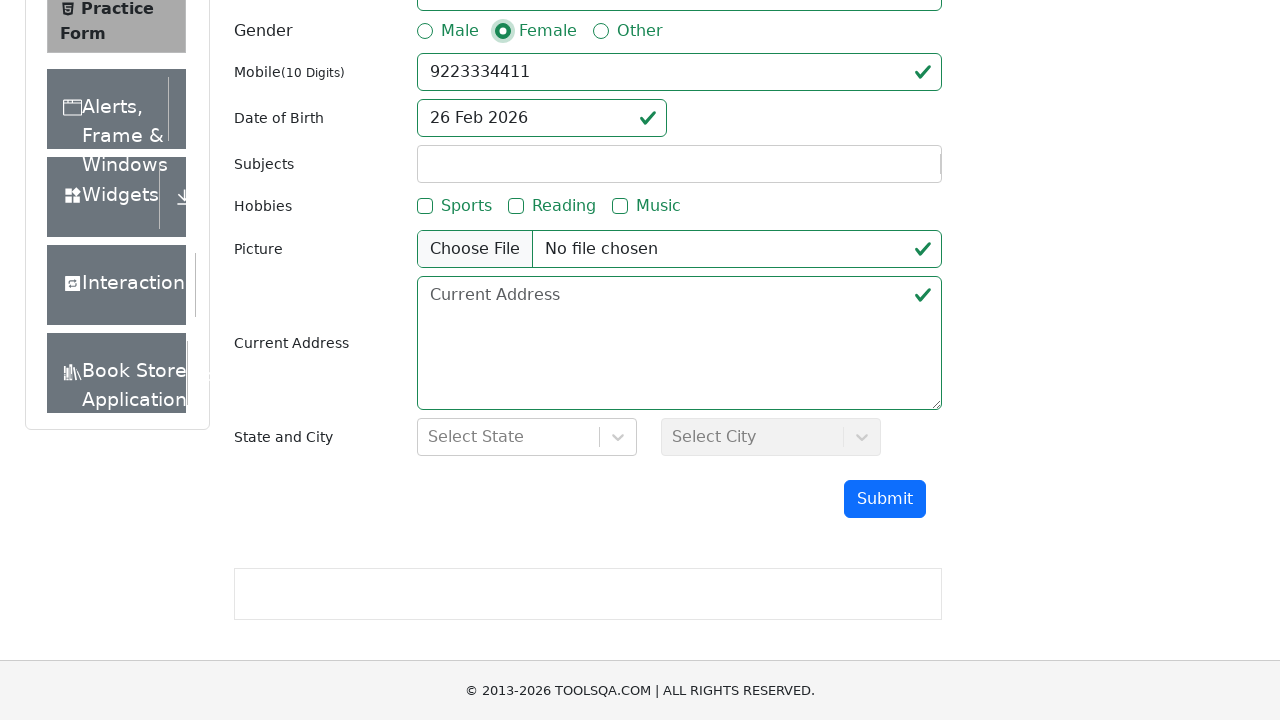

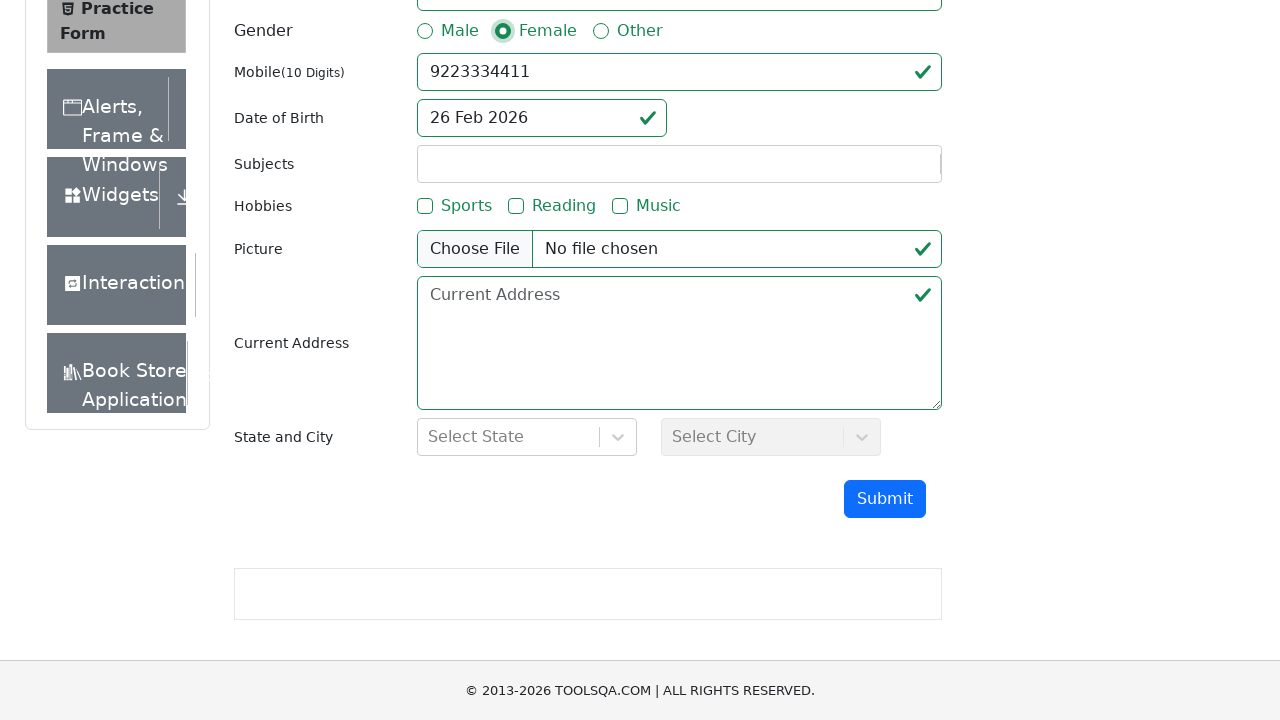